Navigates to the ESPN Argentina soccer league standings page and verifies that the standings table with team information is displayed.

Starting URL: https://www.espn.com.ar/futbol/posiciones/_/liga/arg.1

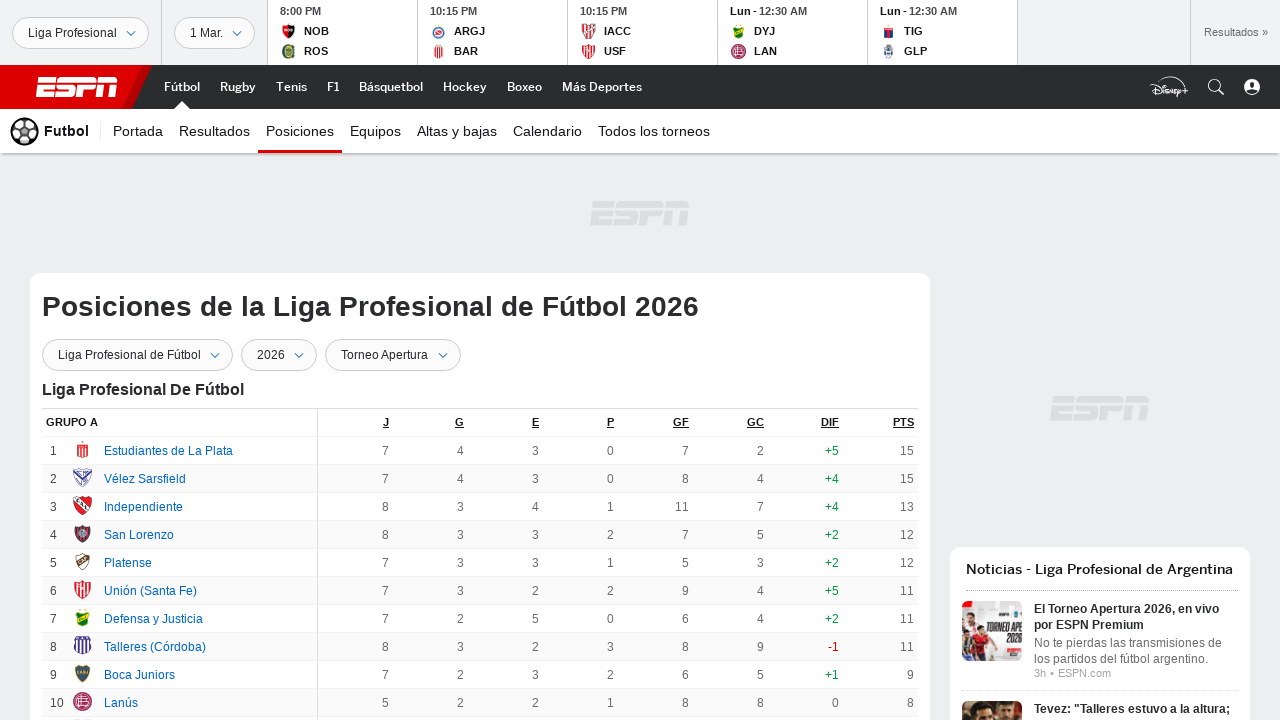

Navigated to ESPN Argentina soccer league standings page
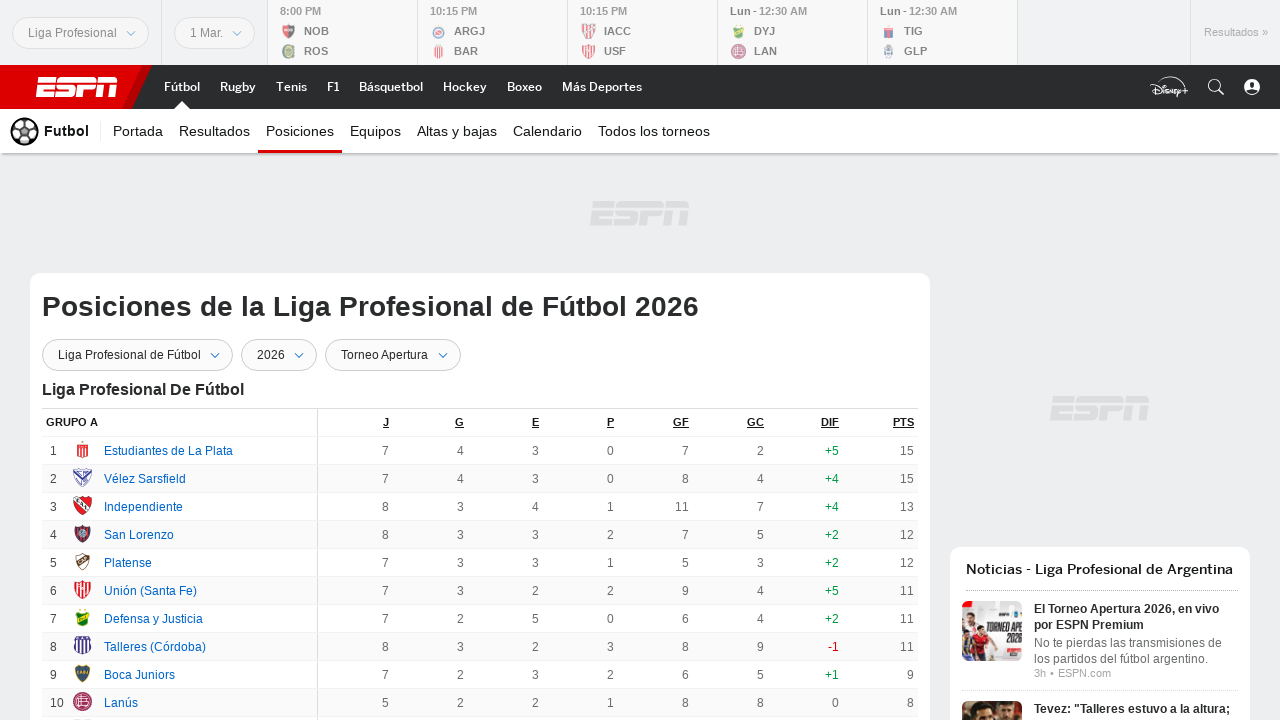

Team names loaded in standings table
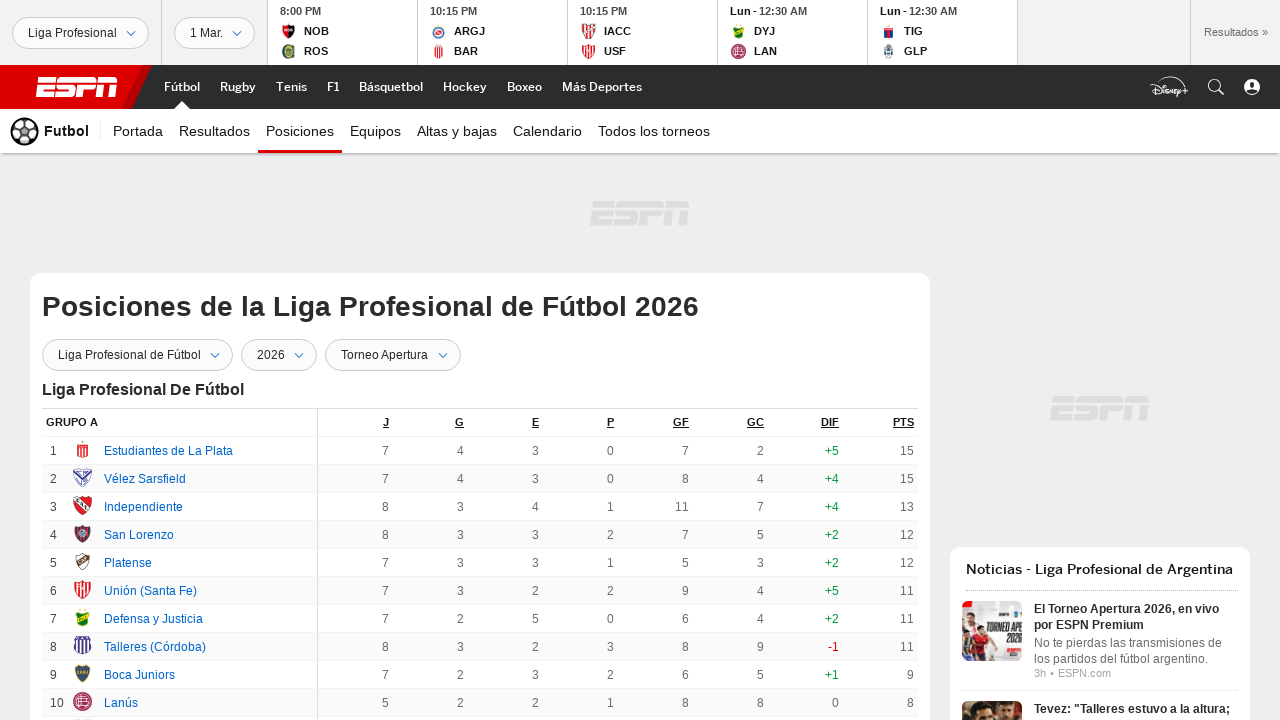

Team position indicators are now visible
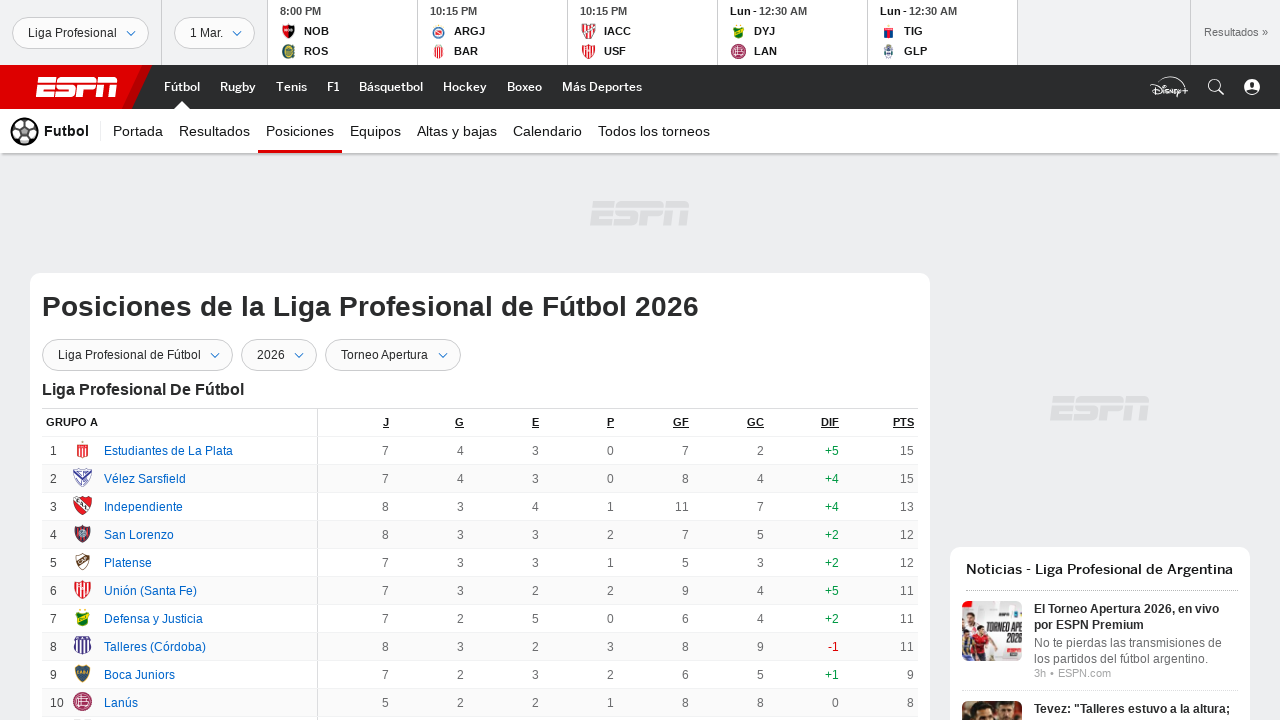

Team statistics cells have loaded
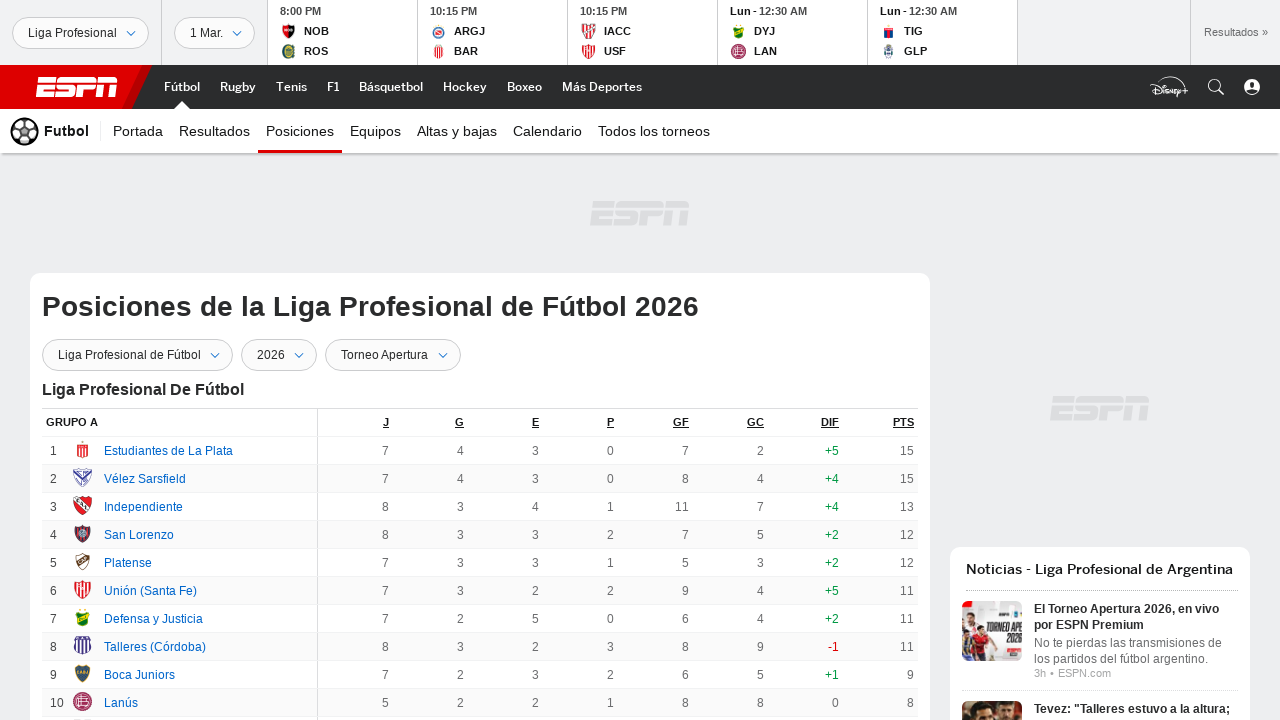

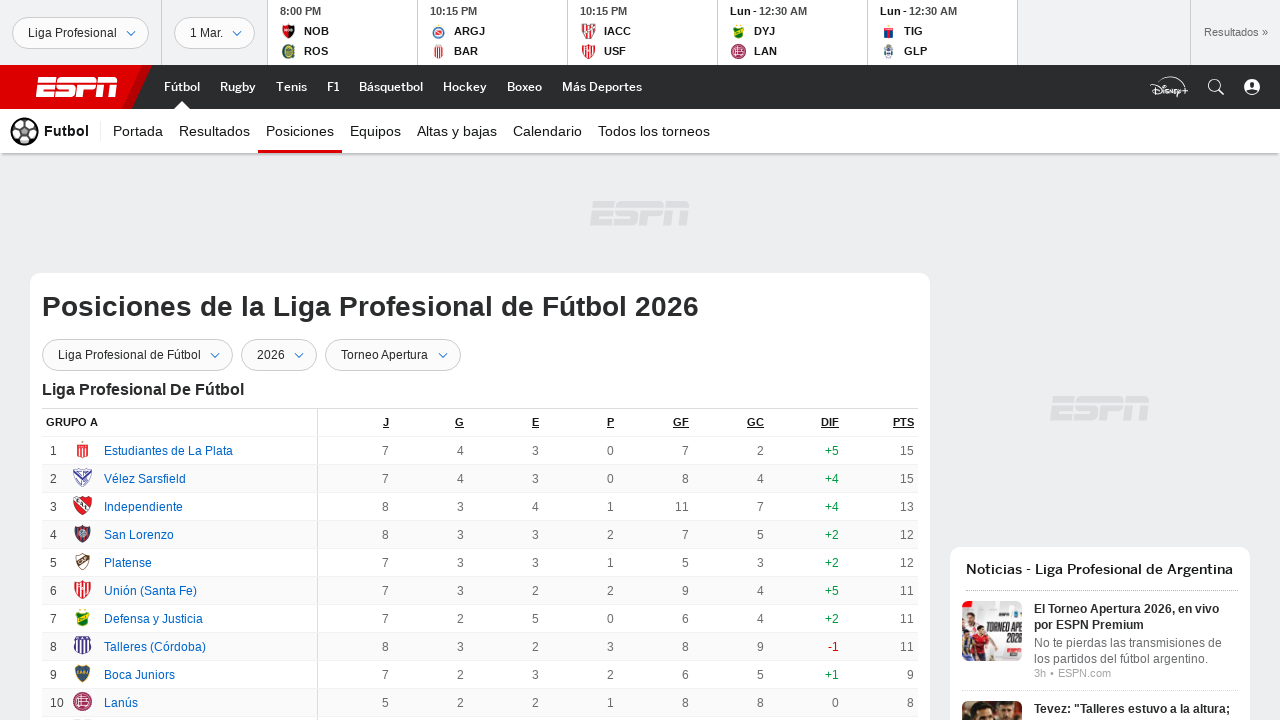